Tests iframe handling by switching between frames and filling text inputs in each frame

Starting URL: https://ui.vision/demo/webtest/frames/

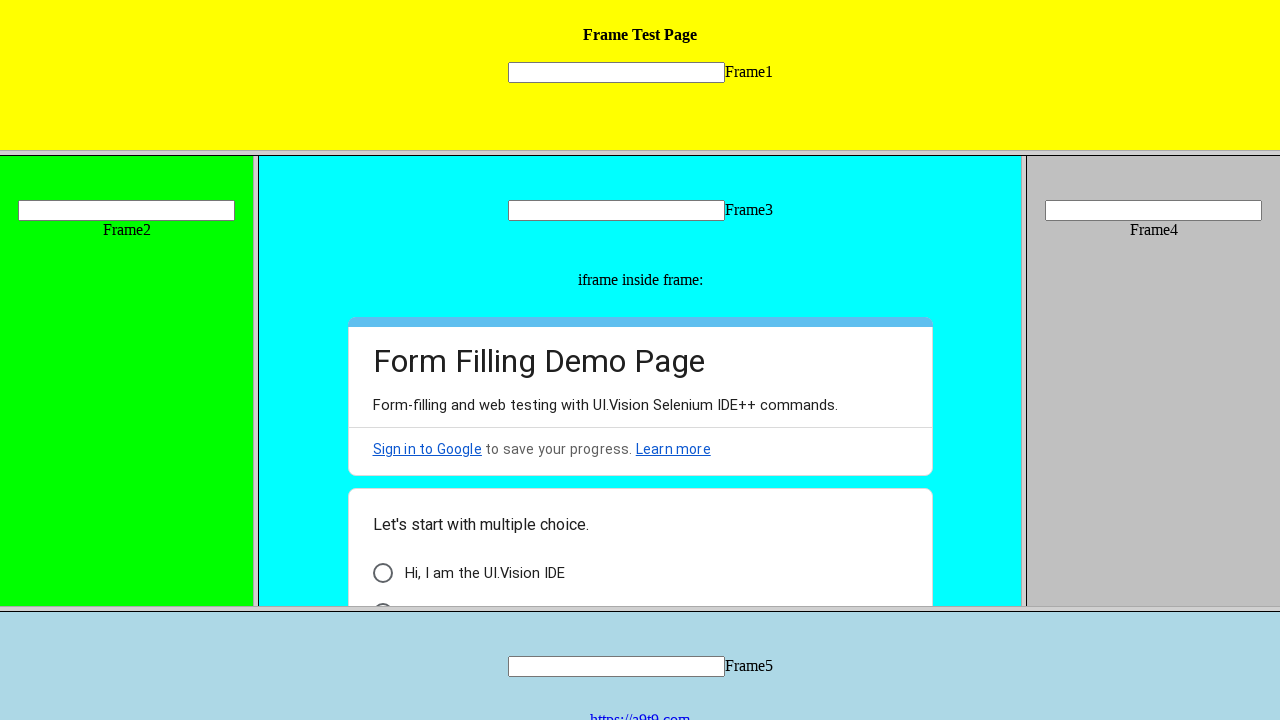

Located frame 1 with src='frame_1.html'
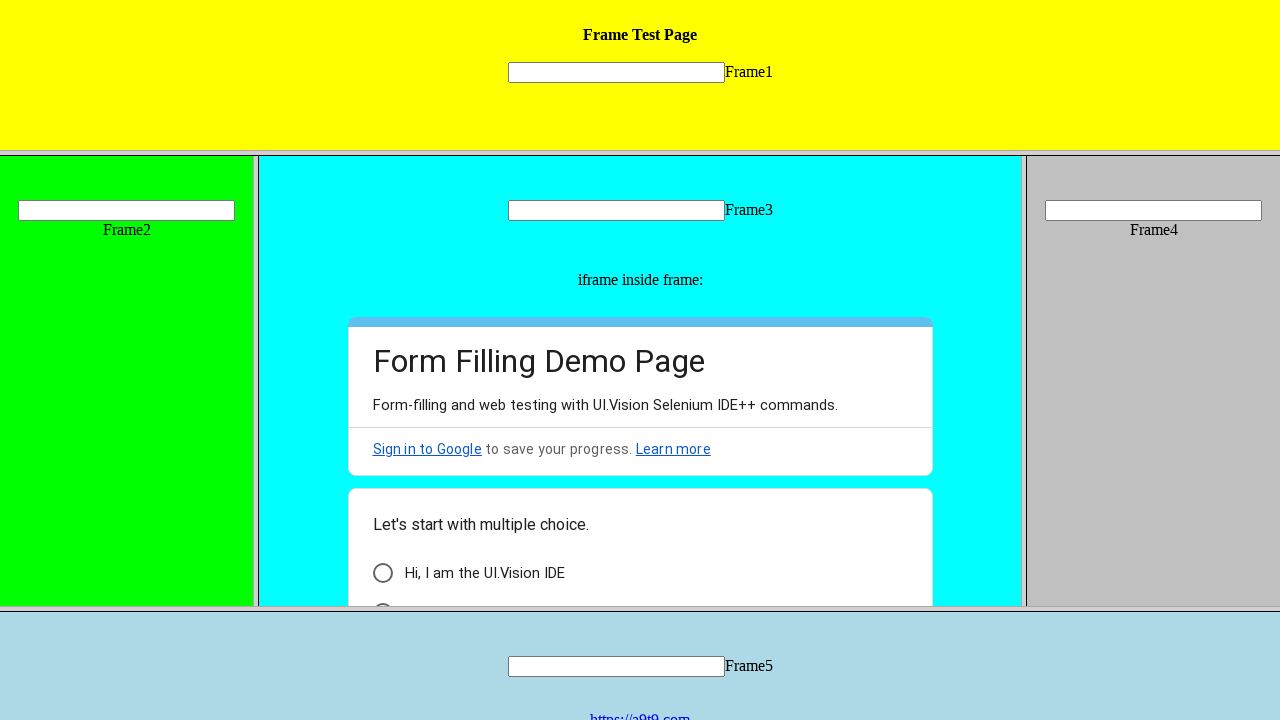

Filled text input in frame 1 with 'Dipak' on frame[src='frame_1.html'] >> internal:control=enter-frame >> input[name='mytext1
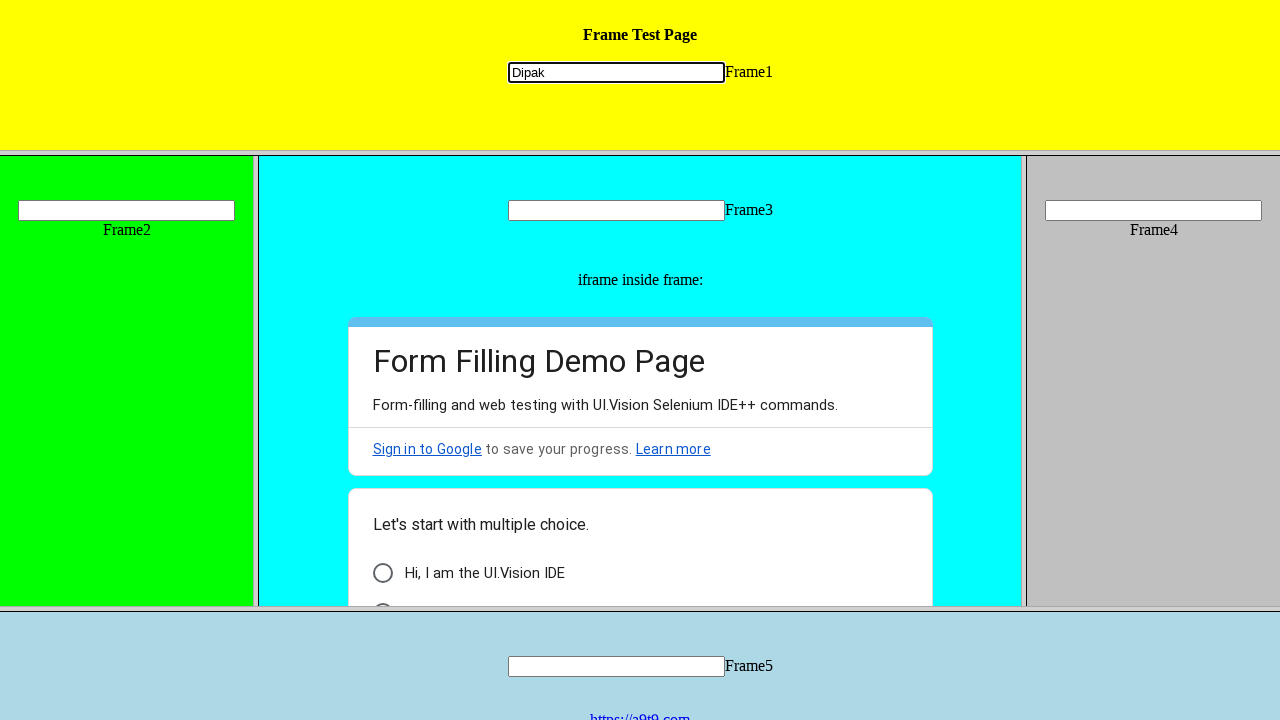

Located frame 2 with src='frame_2.html'
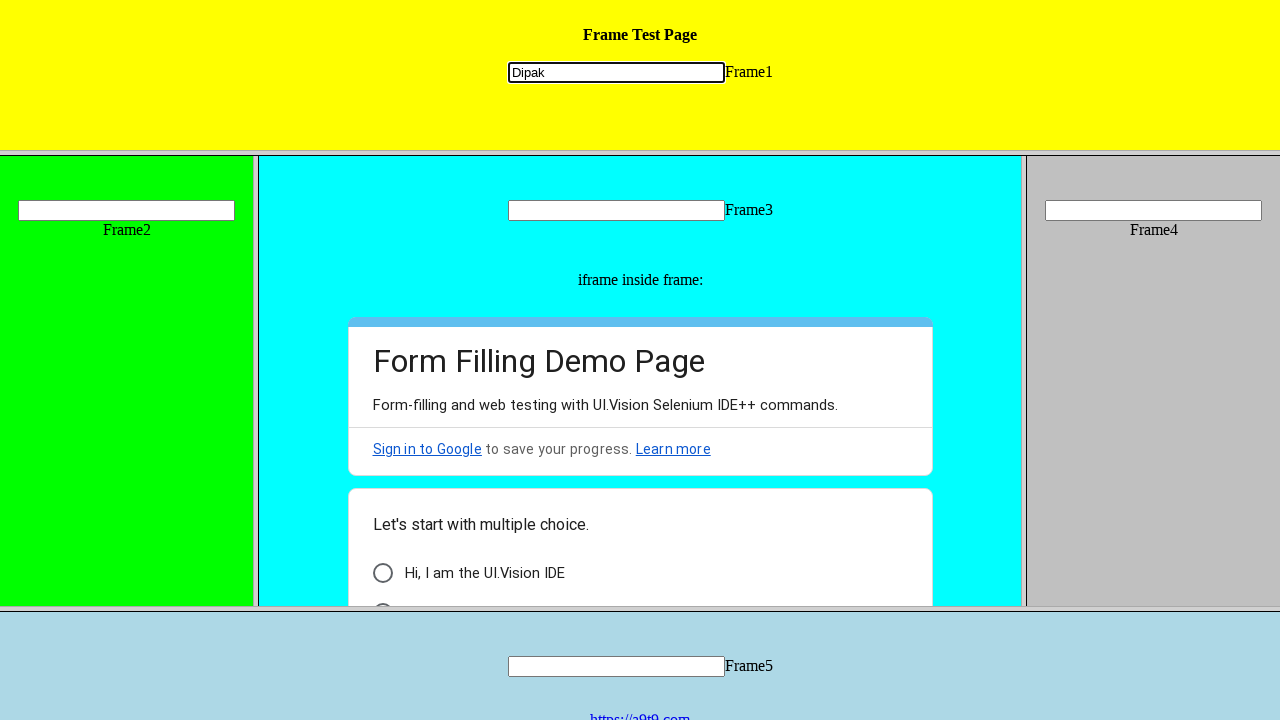

Filled text input in frame 2 with 'Lakshyadip' on frame[src='frame_2.html'] >> internal:control=enter-frame >> input[name='mytext2
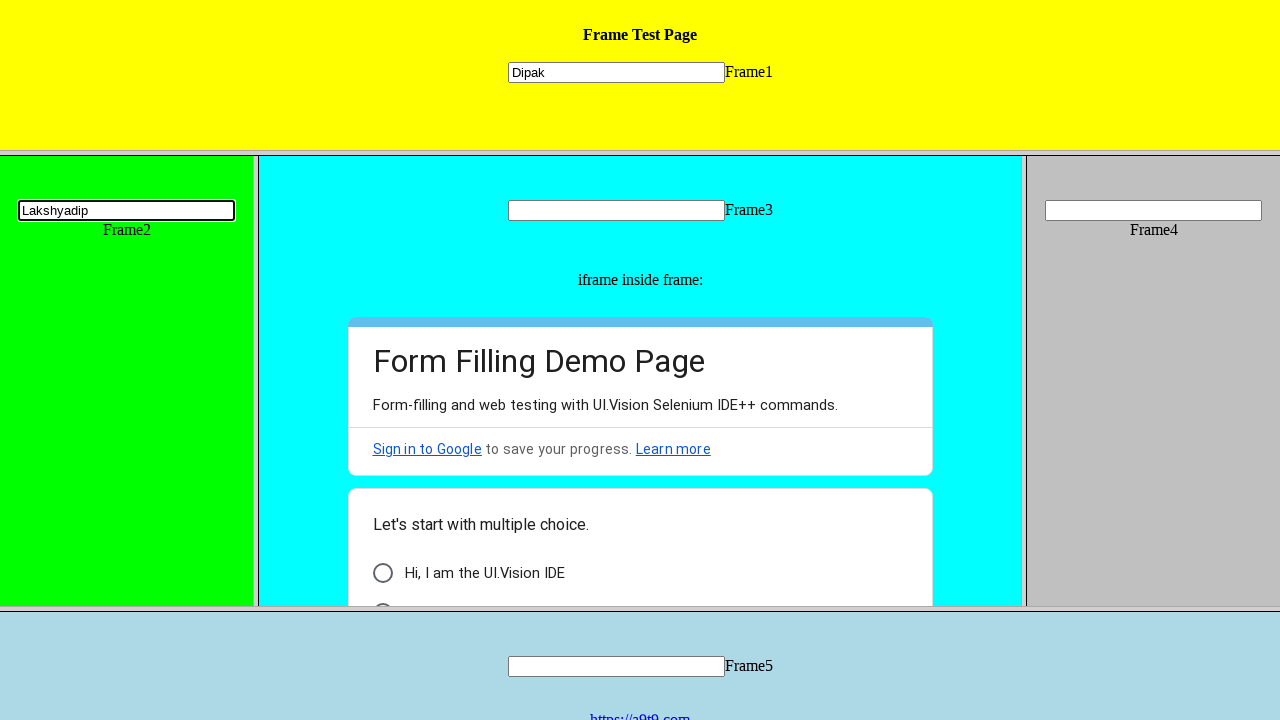

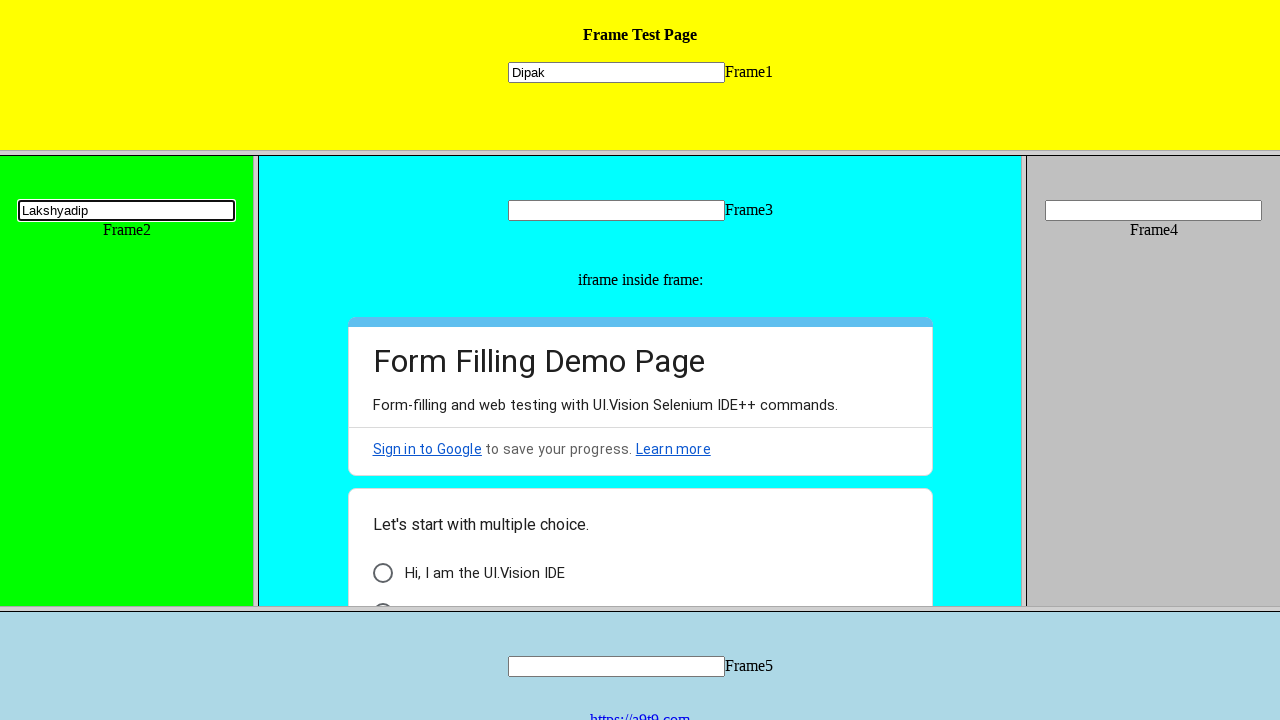